Navigates to YouTube homepage and verifies it loads successfully

Starting URL: https://www.youtube.com/

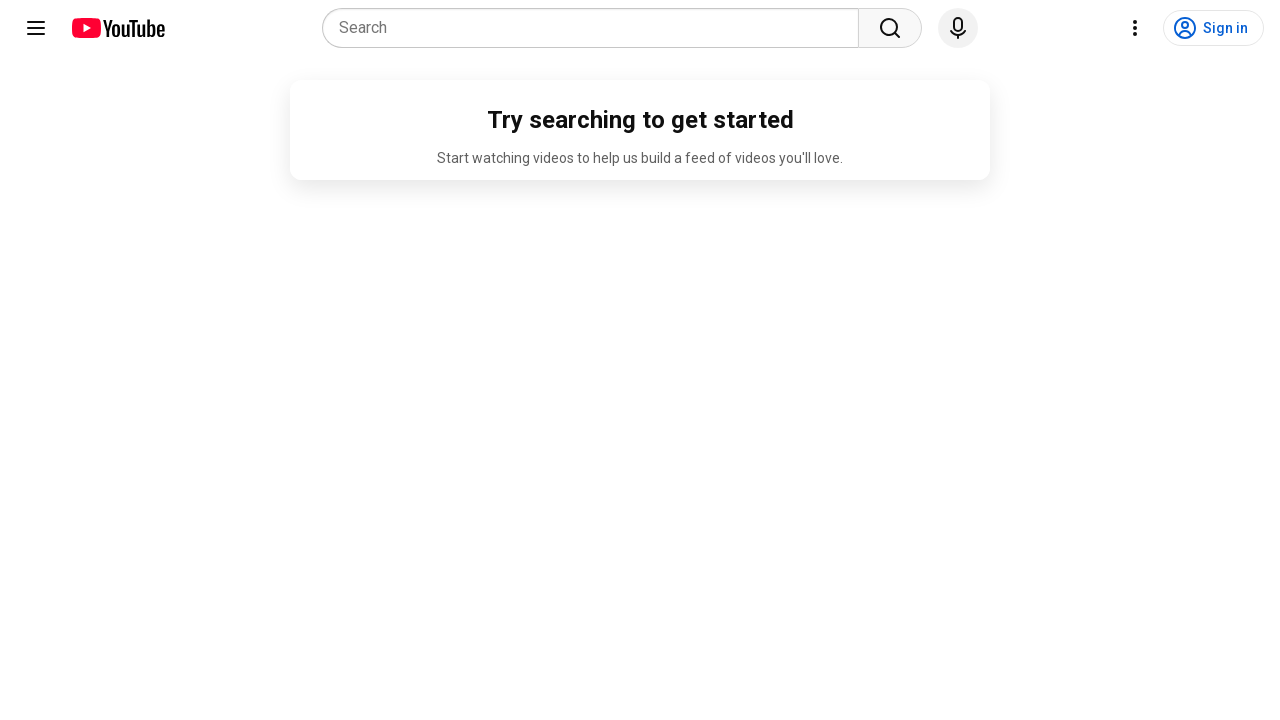

Navigated to YouTube homepage
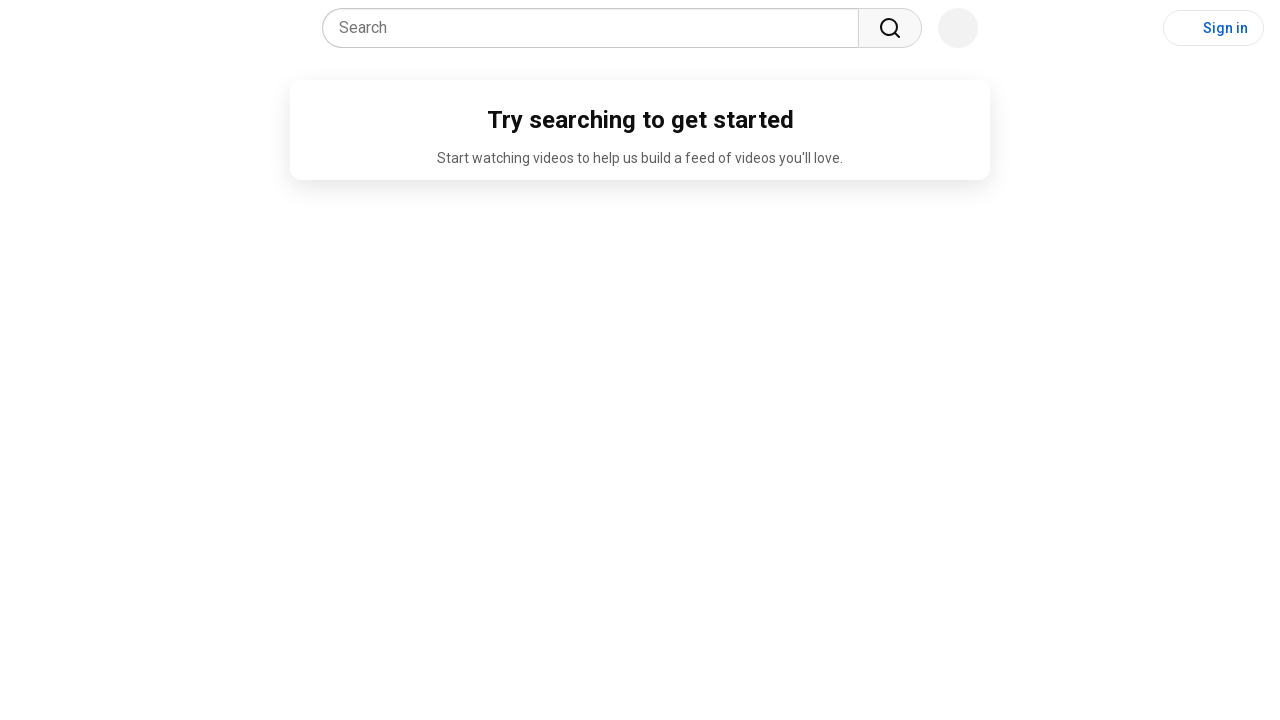

YouTube page loaded successfully - main app container found
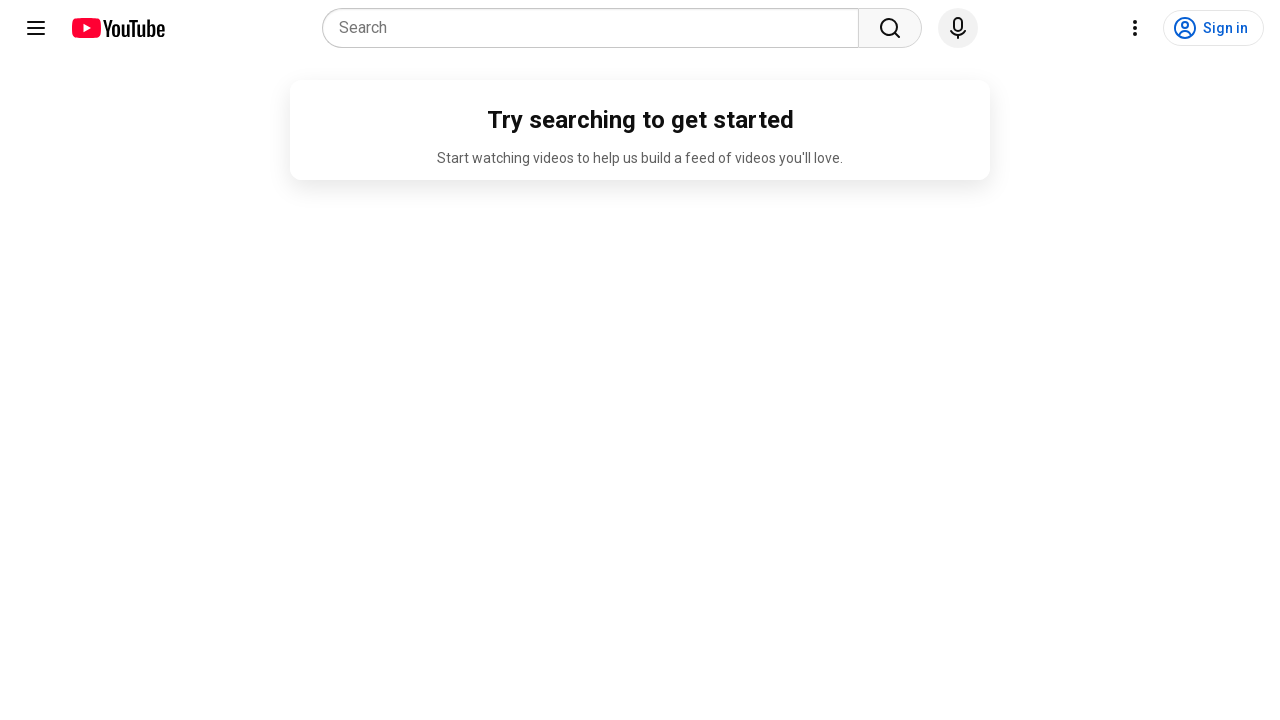

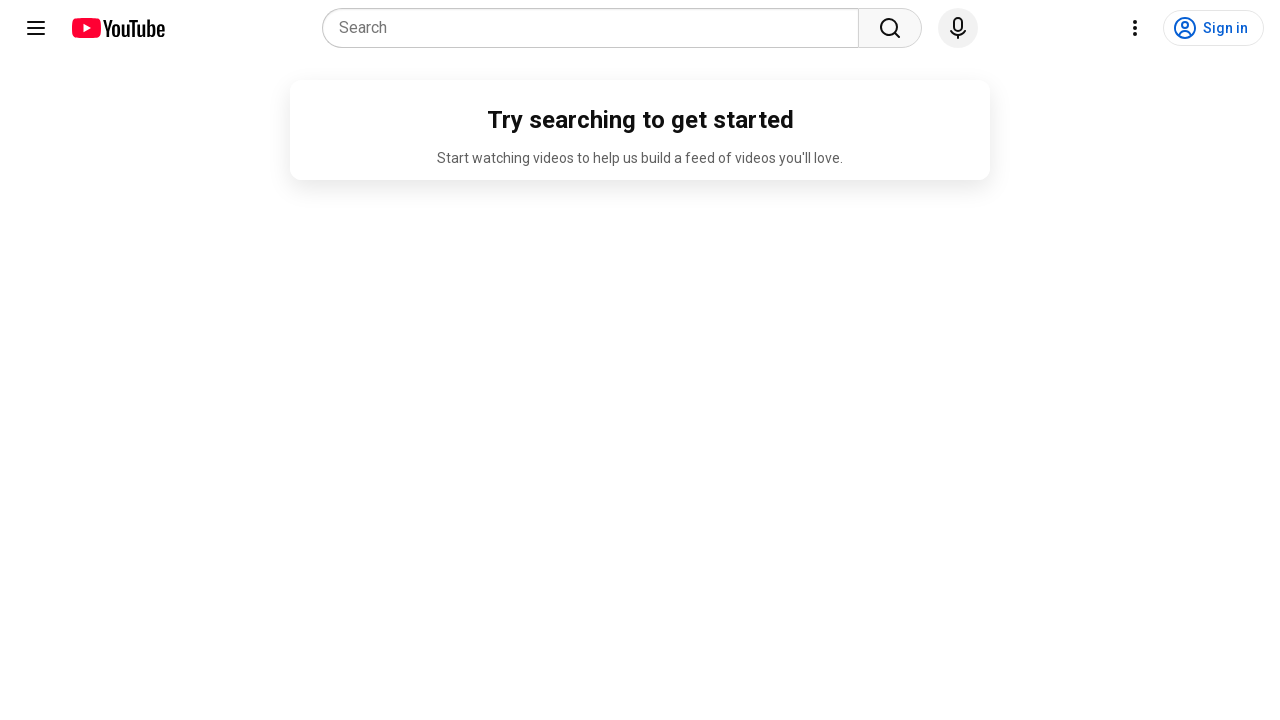